Tests JavaScript Confirm dialog by clicking the JS Confirm button, verifying the confirm text, and accepting the dialog.

Starting URL: https://the-internet.herokuapp.com/javascript_alerts

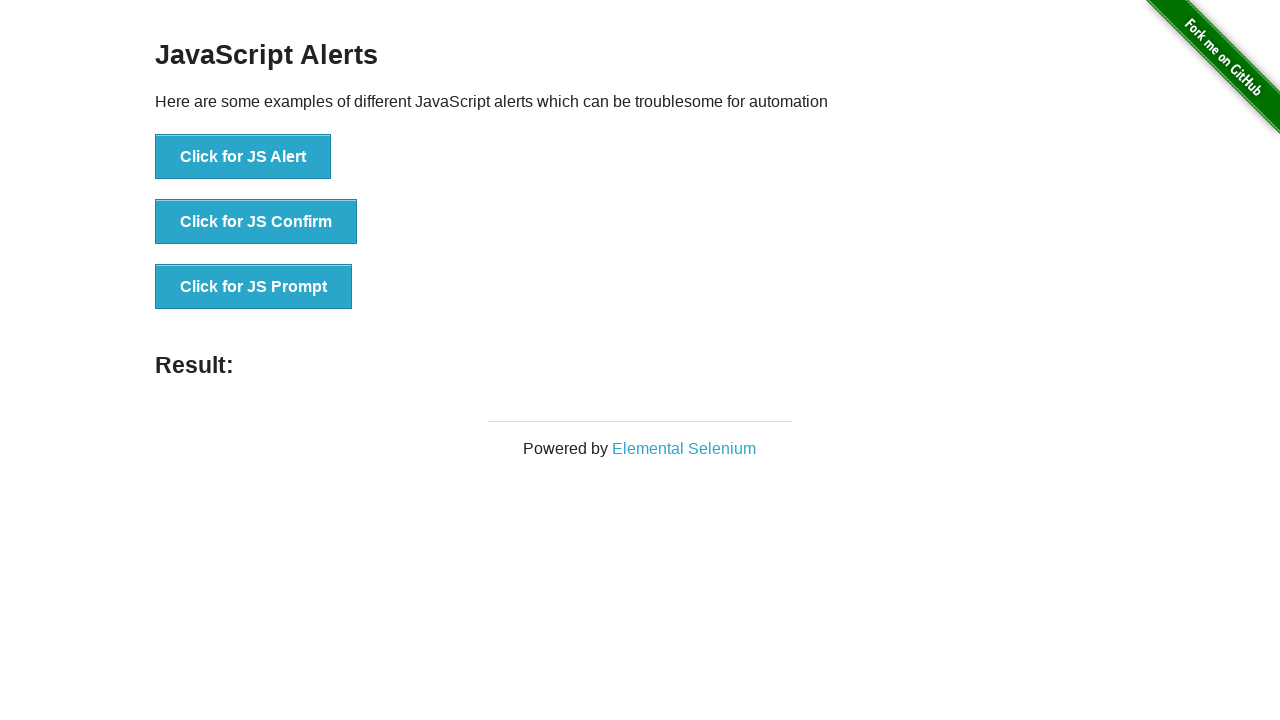

Set up dialog handler to accept confirm dialogs
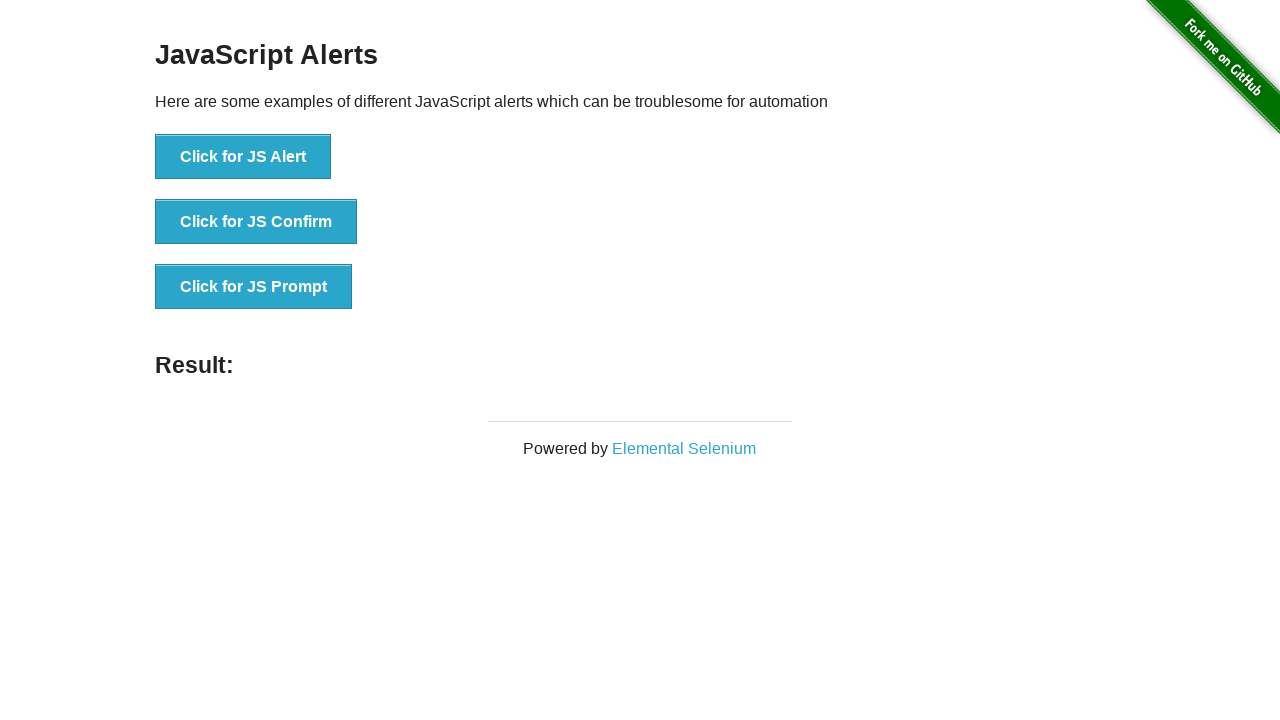

Clicked JS Confirm button at (256, 222) on button[onclick='jsConfirm()']
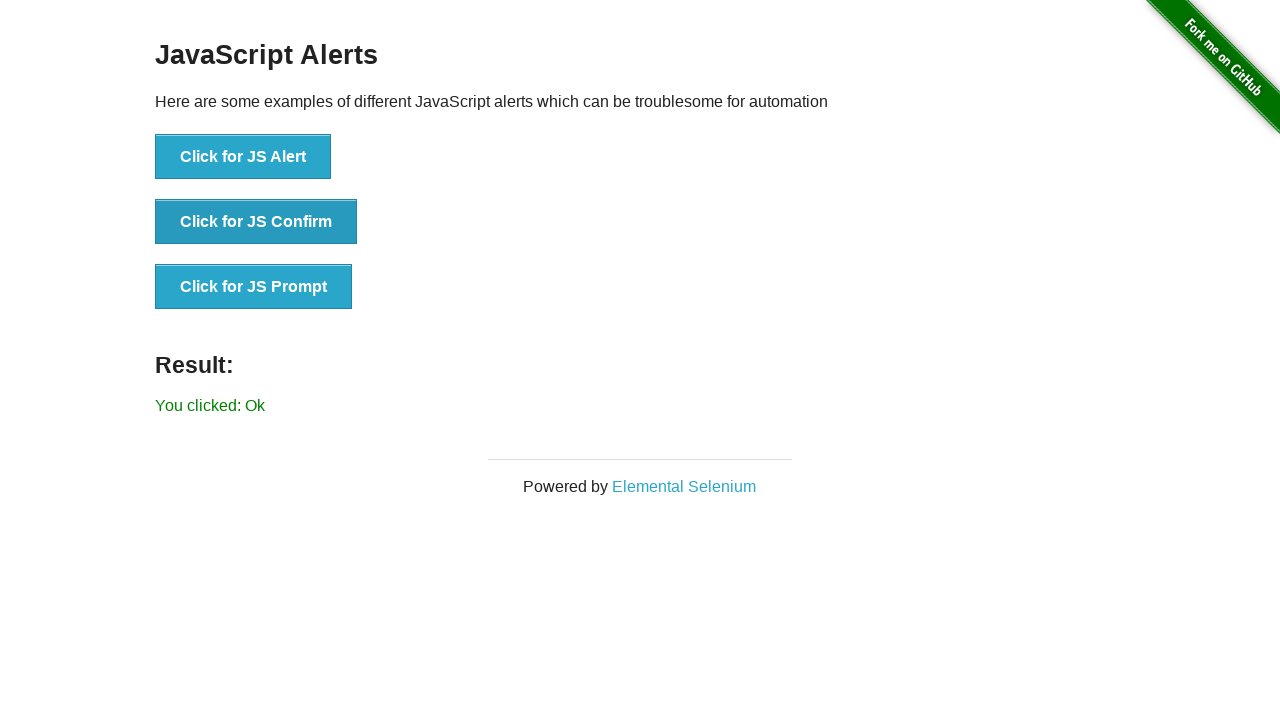

Confirm dialog was accepted and result text updated
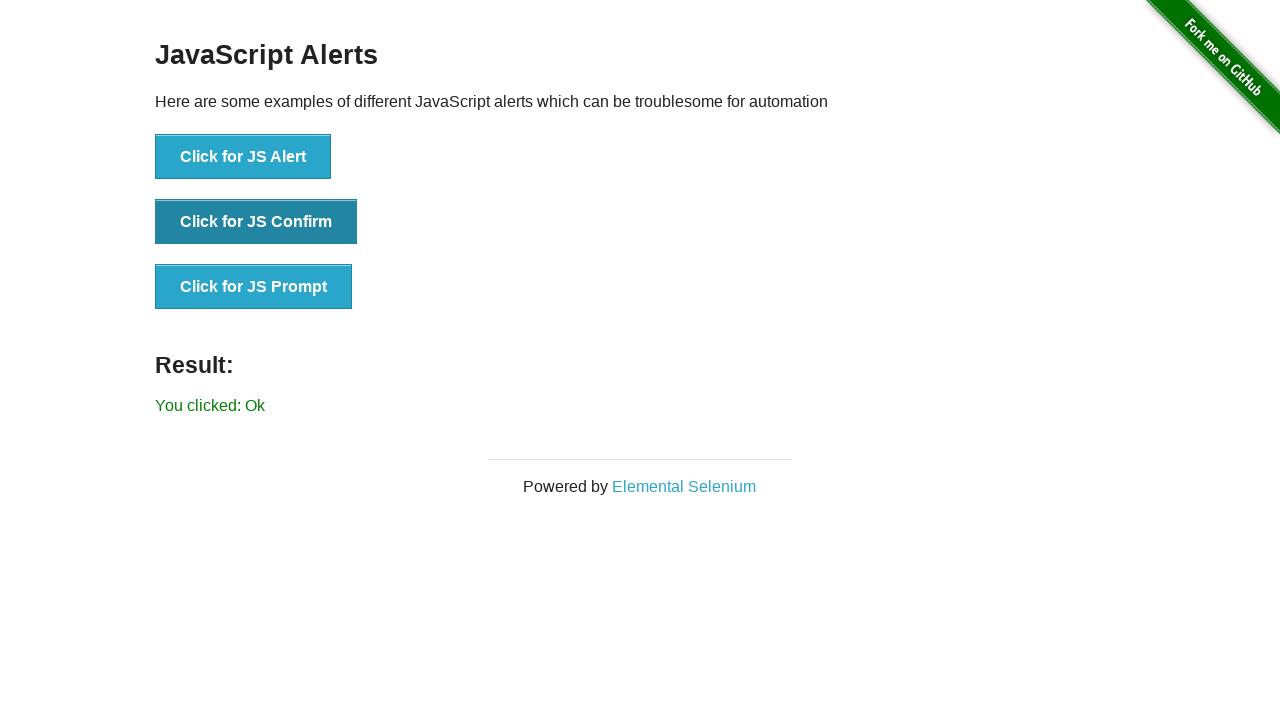

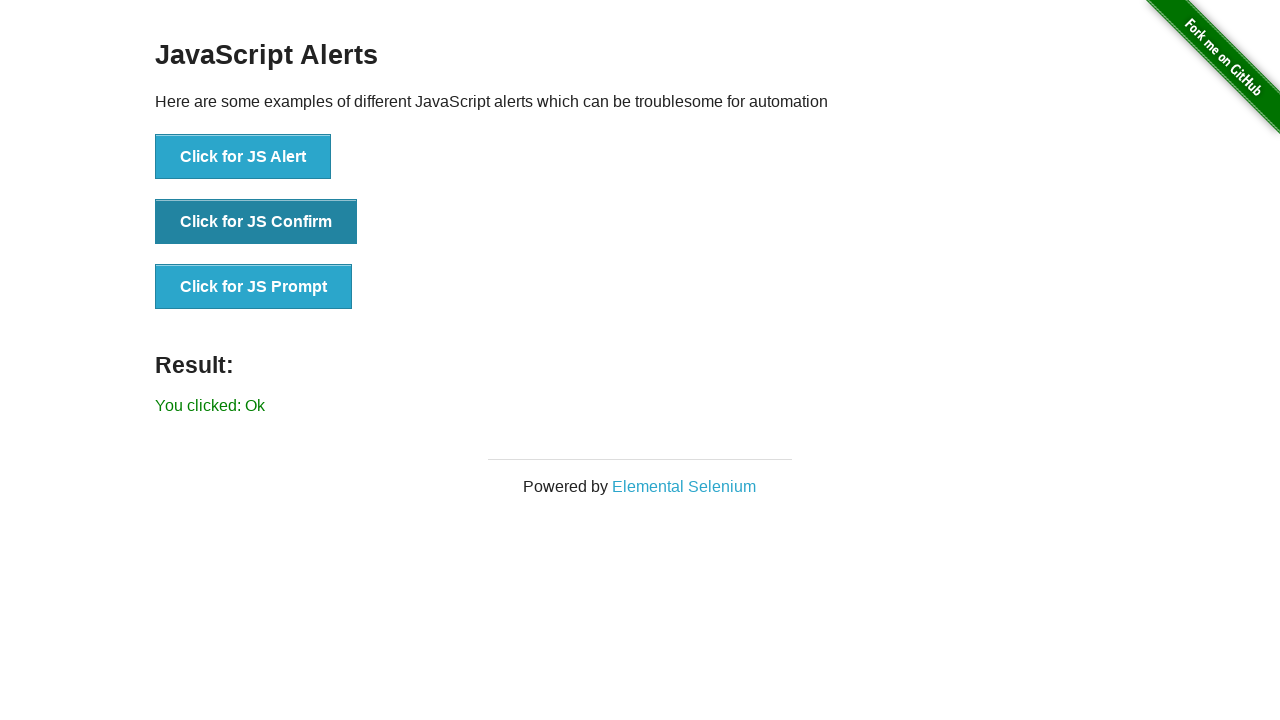